Tests flight booking form by selecting origin and destination cities, picking a travel date, and triggering a flight search

Starting URL: https://rahulshettyacademy.com/dropdownsPractise/

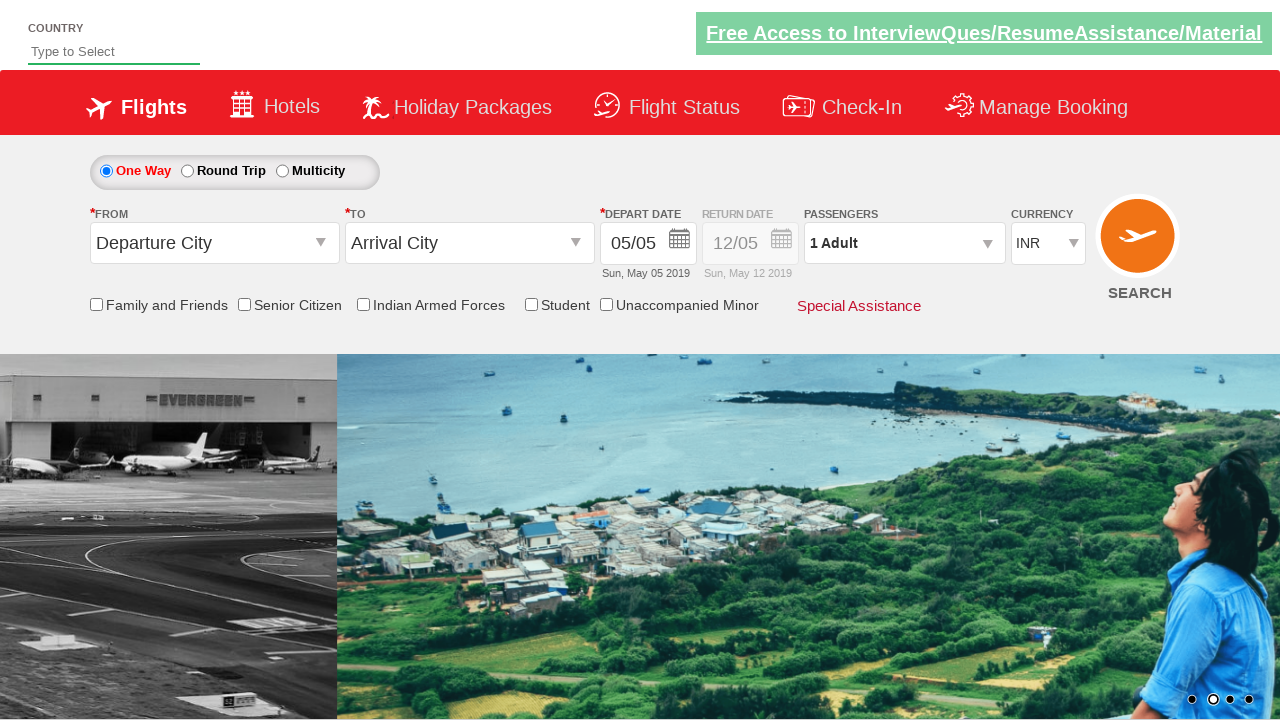

Navigated to flight booking page
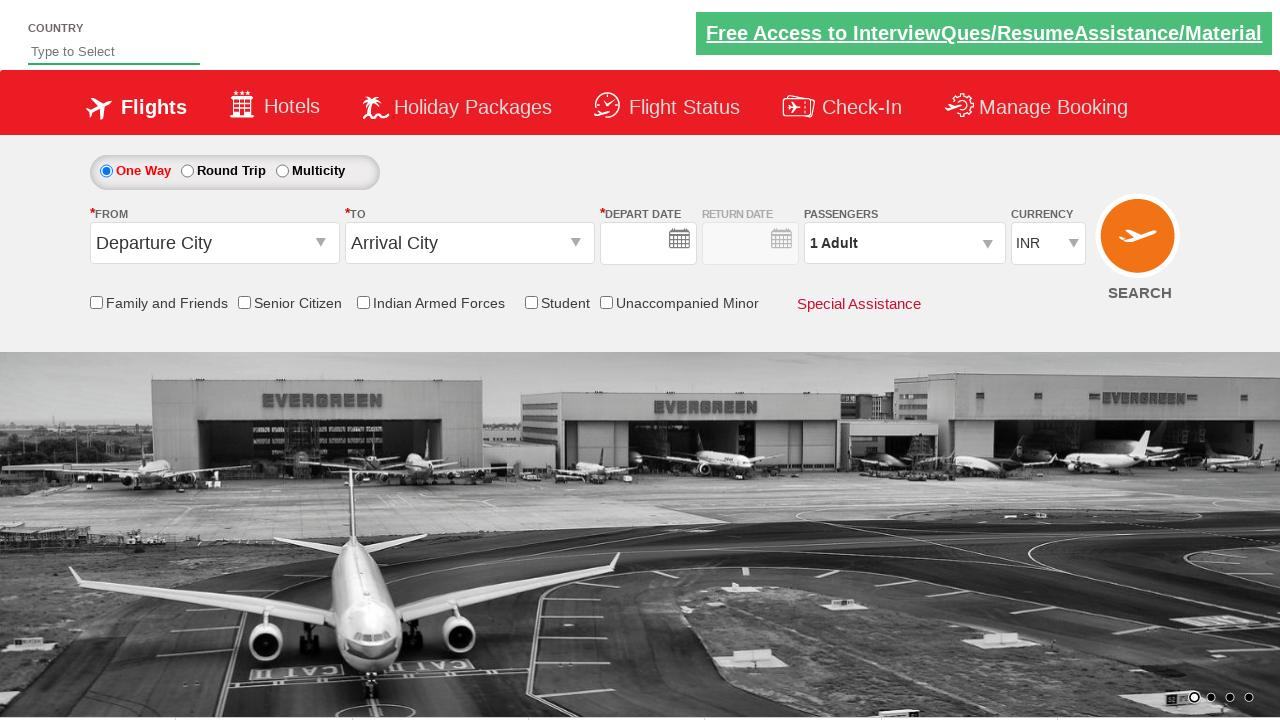

Clicked origin station dropdown at (214, 243) on #ctl00_mainContent_ddl_originStation1_CTXT
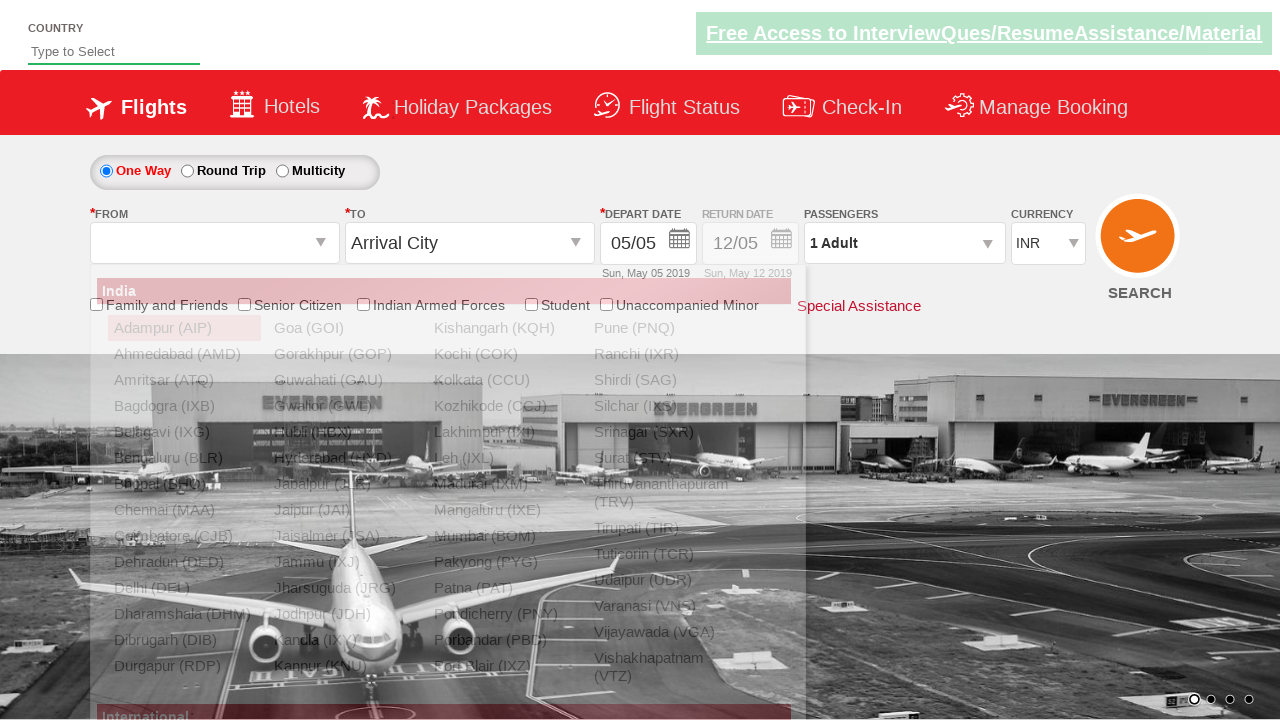

Selected Bangalore (BLR) as origin city at (184, 458) on xpath=//a[@value='BLR']
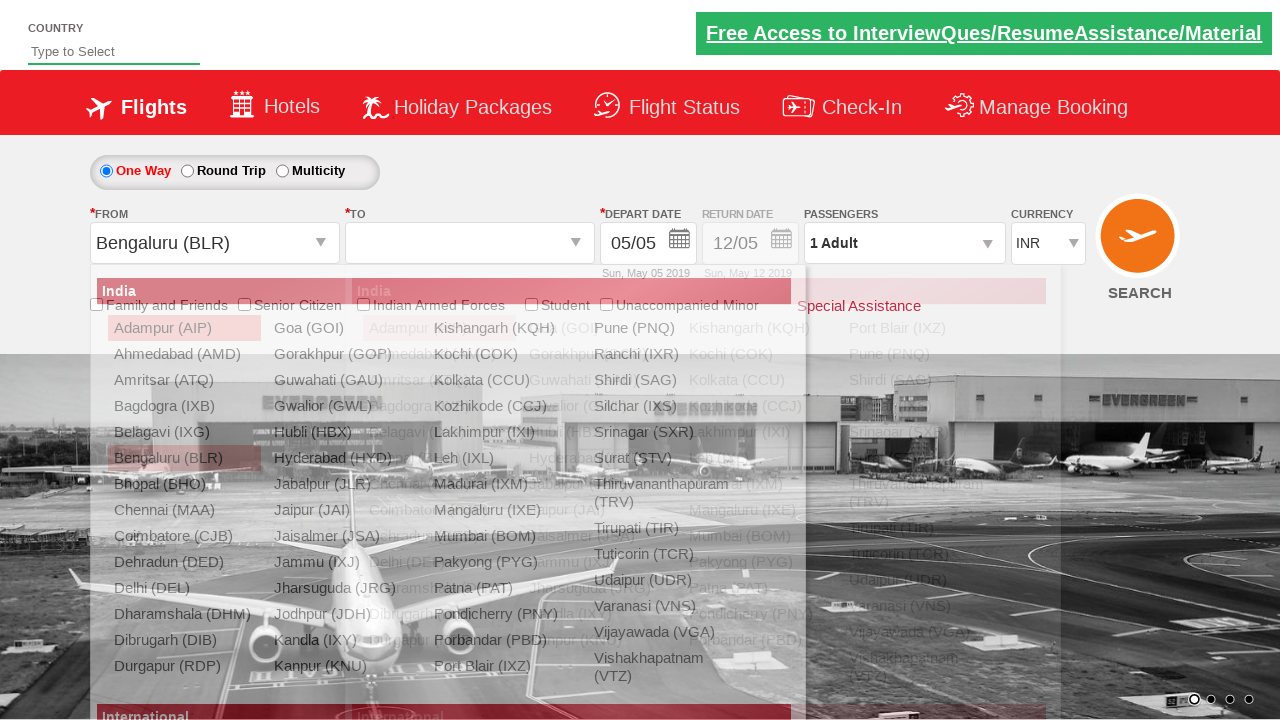

Selected Chennai (MAA) as destination city at (439, 484) on (//a[@value='MAA'])[2]
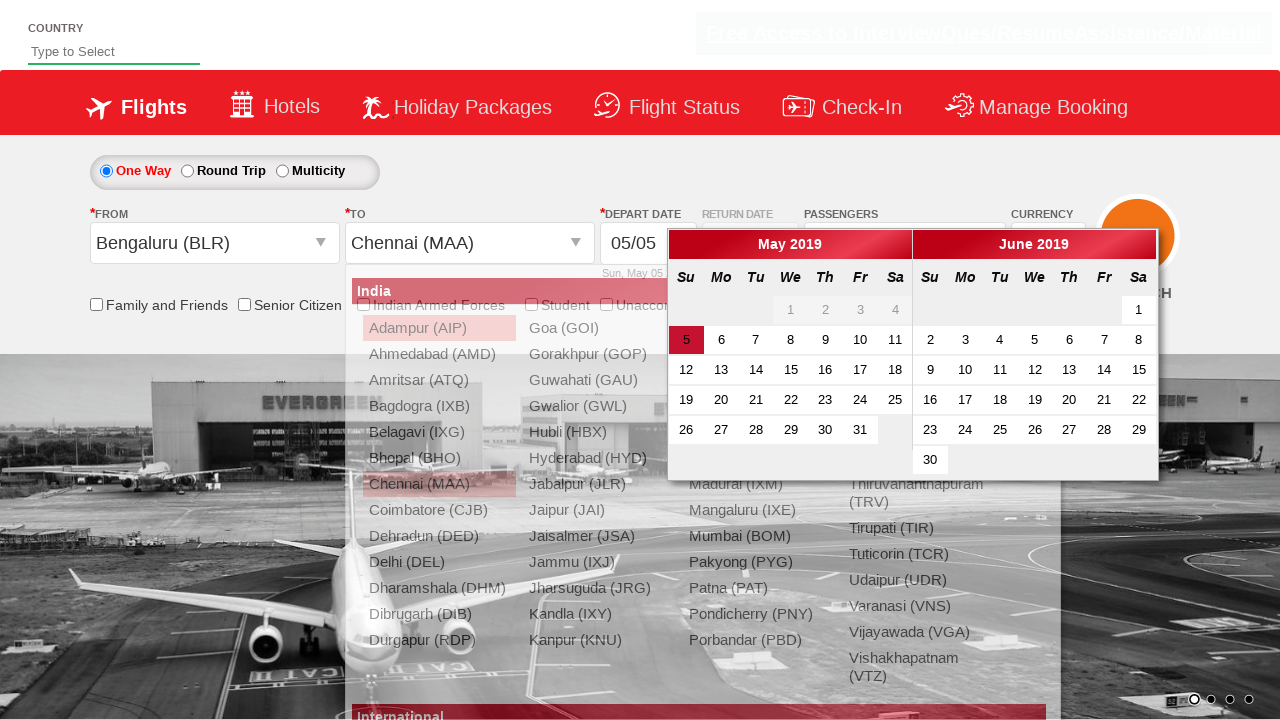

Clicked departure date field at (648, 244) on #ctl00_mainContent_view_date1
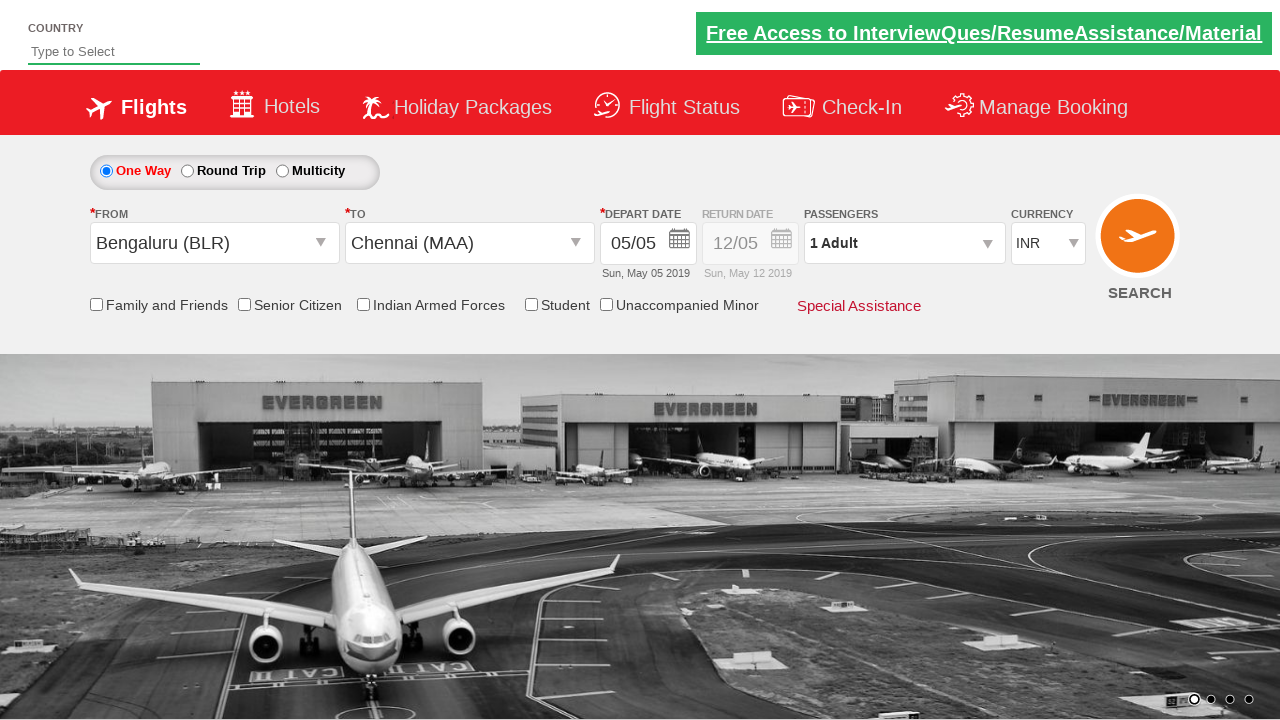

Datepicker calendar appeared
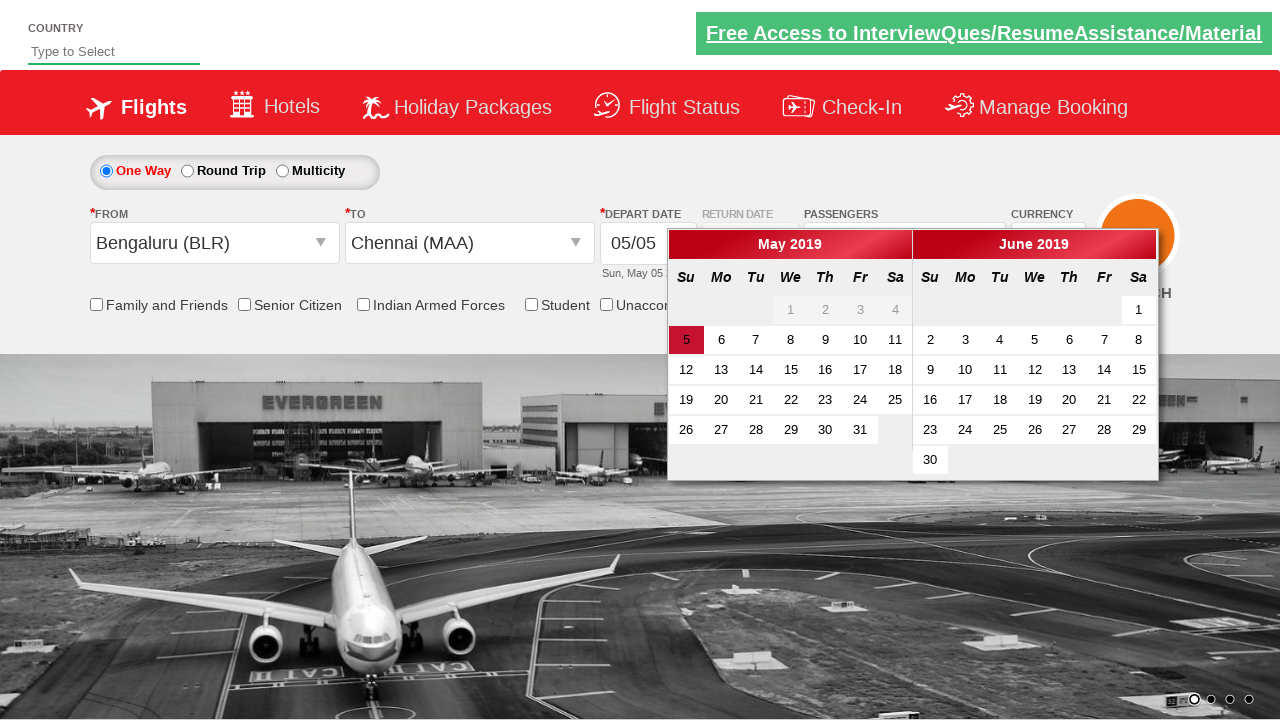

Selected day 15 as travel date at (791, 370) on xpath=//a[text()='15']
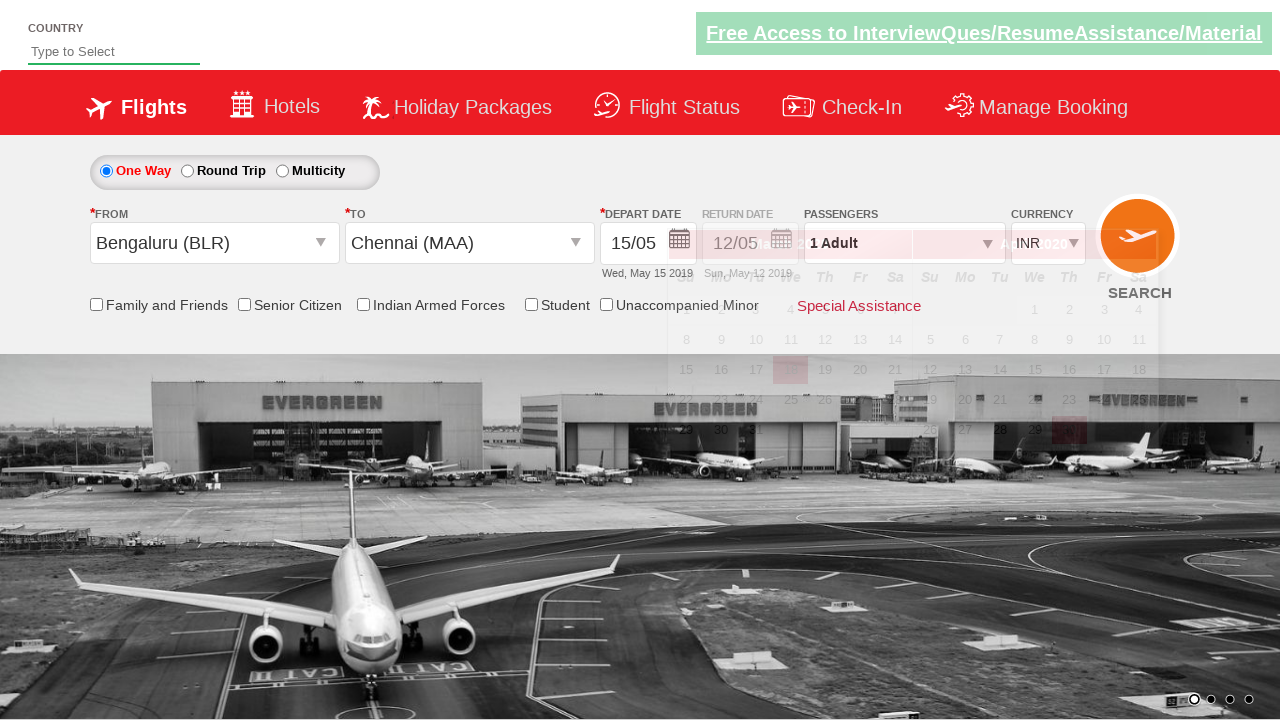

Clicked Find Flights button to trigger search at (1140, 245) on #ctl00_mainContent_btn_FindFlights
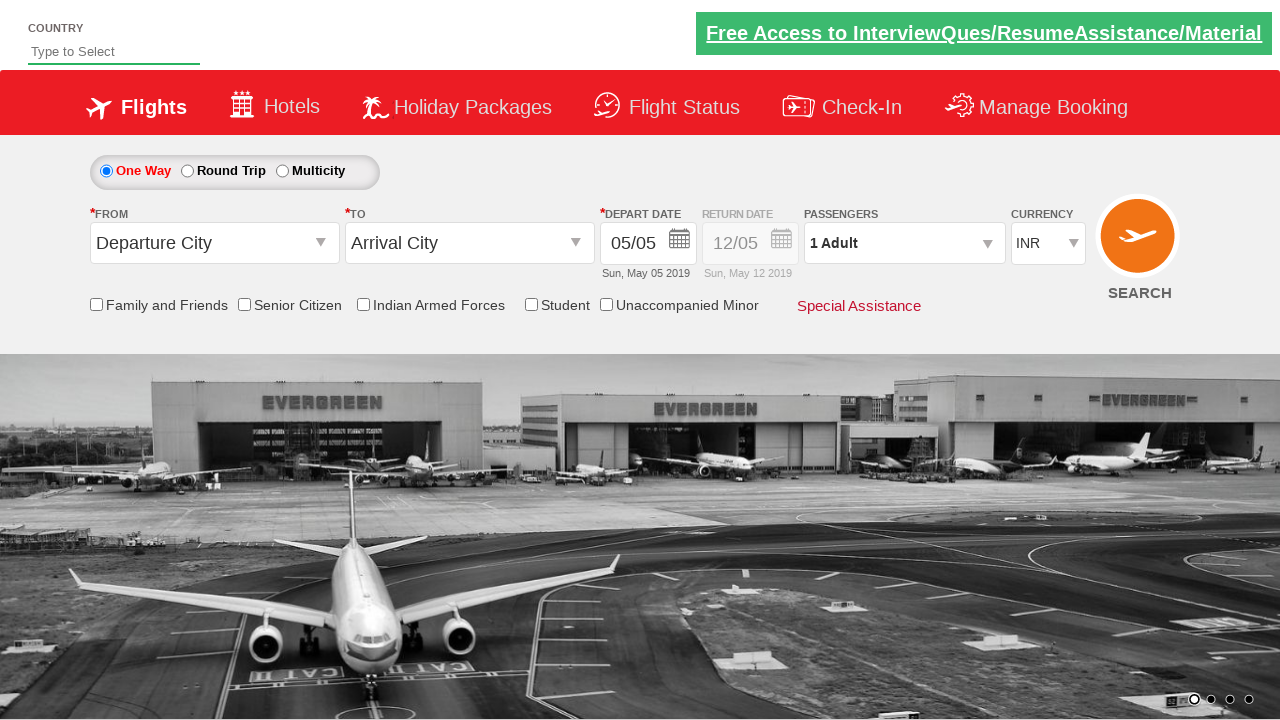

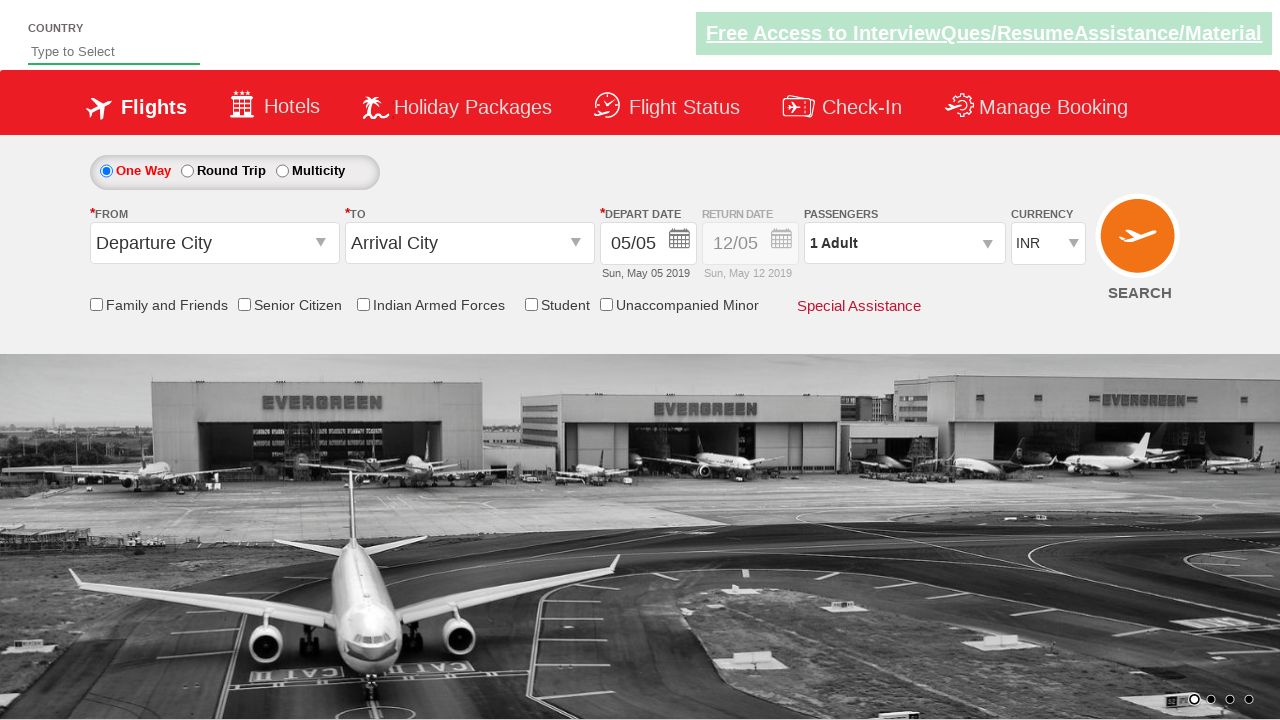